Tests the registration form by attempting to sign up with an existing username and verifying the error message displayed in the alert.

Starting URL: https://www.demoblaze.com/

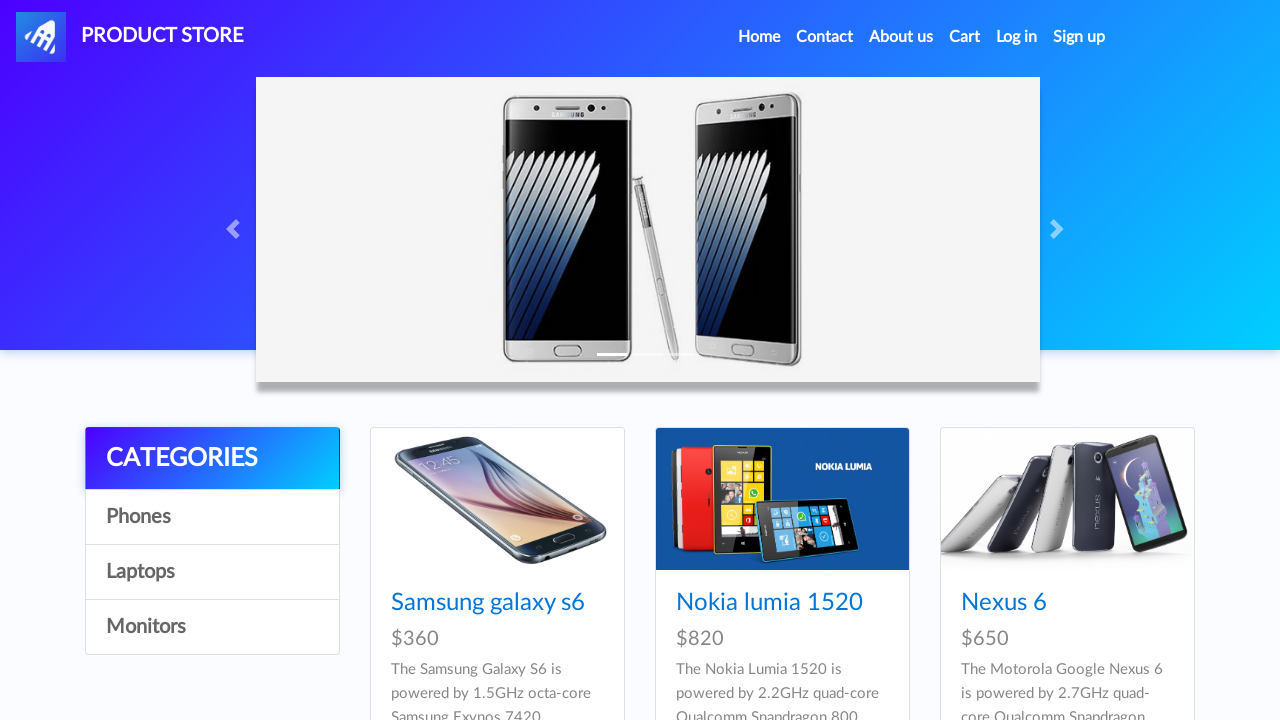

Clicked Sign up button to open registration modal at (1079, 37) on #signin2
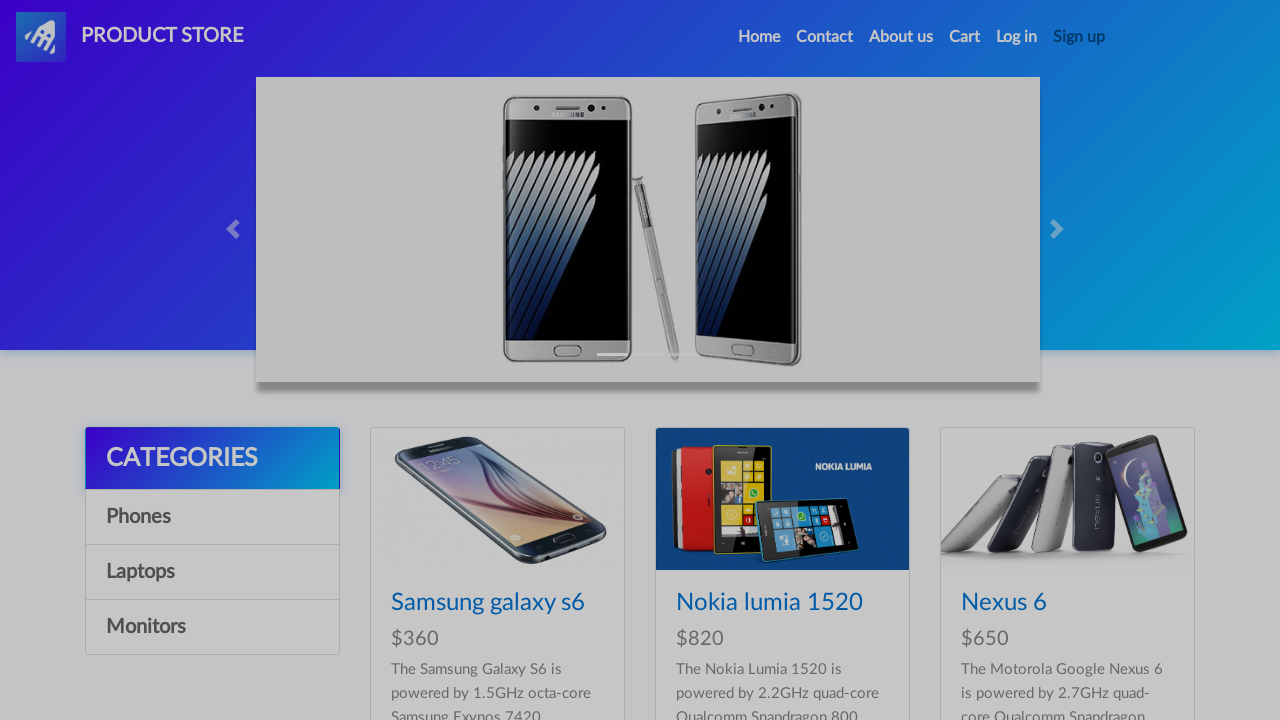

Registration modal appeared with username field visible
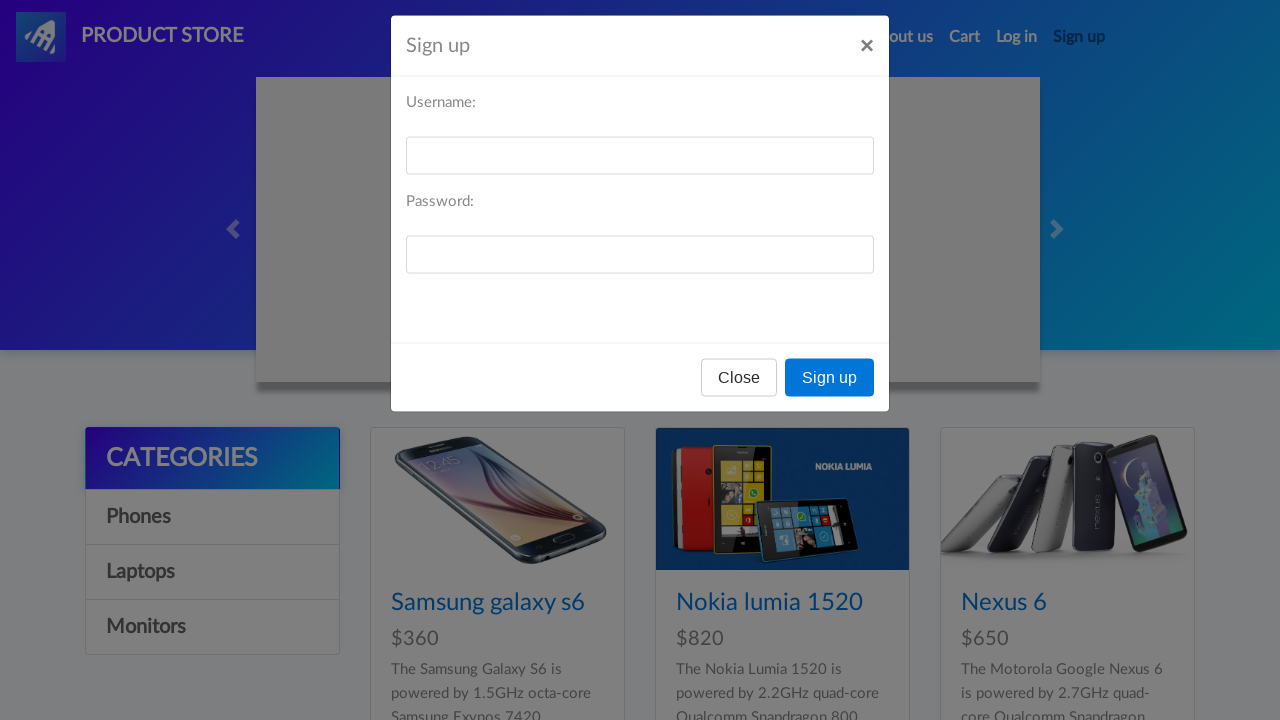

Filled username field with existing username 'testuser123' on #sign-username
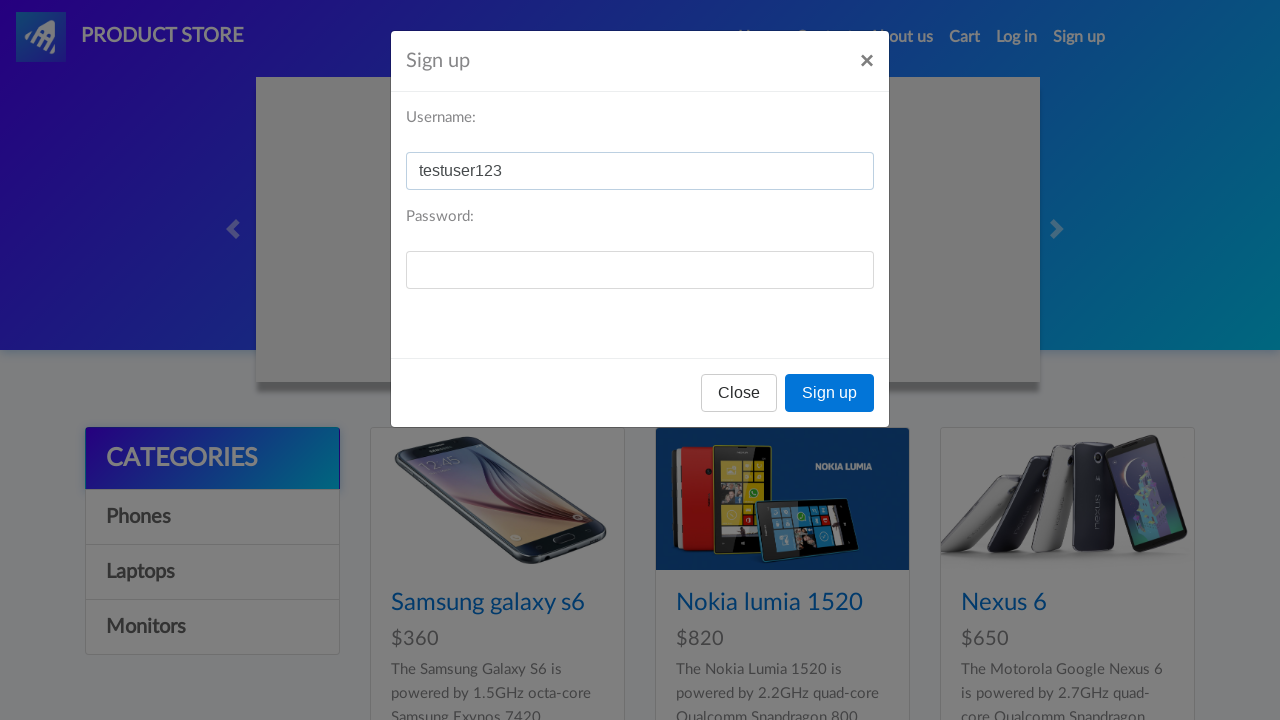

Filled password field with 'password123' on #sign-password
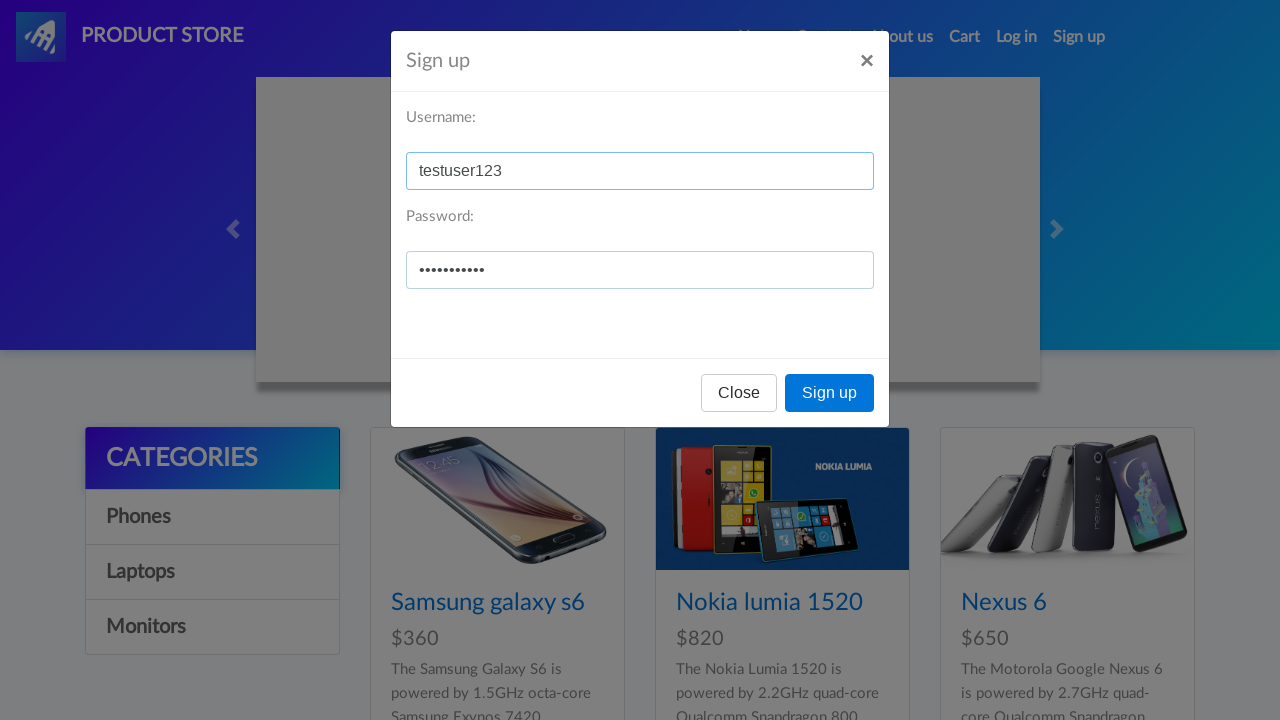

Clicked Sign up submit button at (830, 393) on xpath=//button[text()='Sign up']
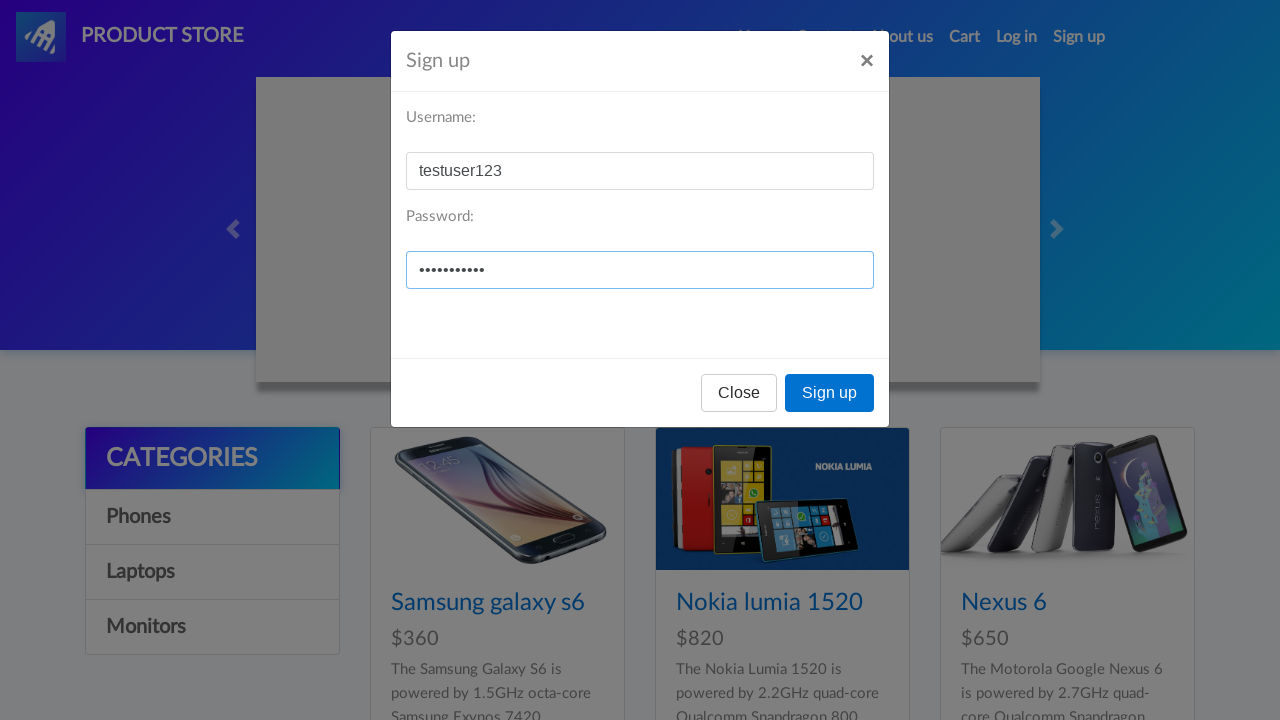

Alert dialog accepted and waited for error message to display
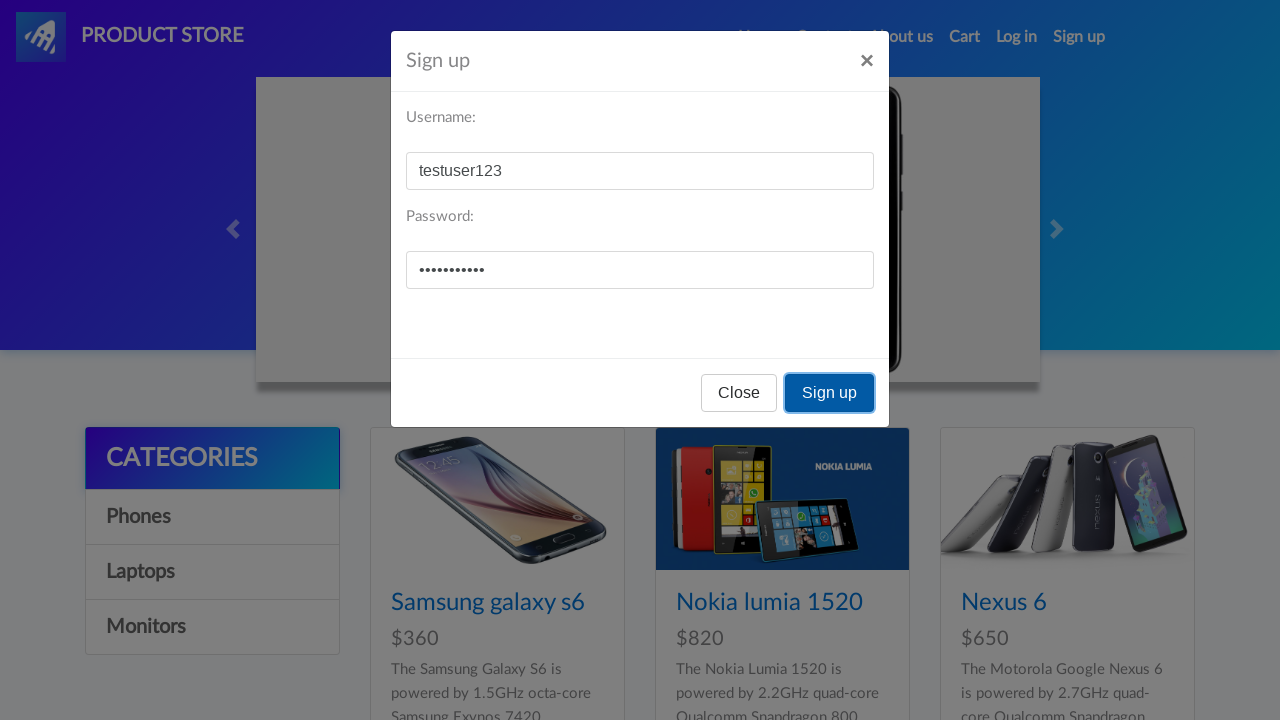

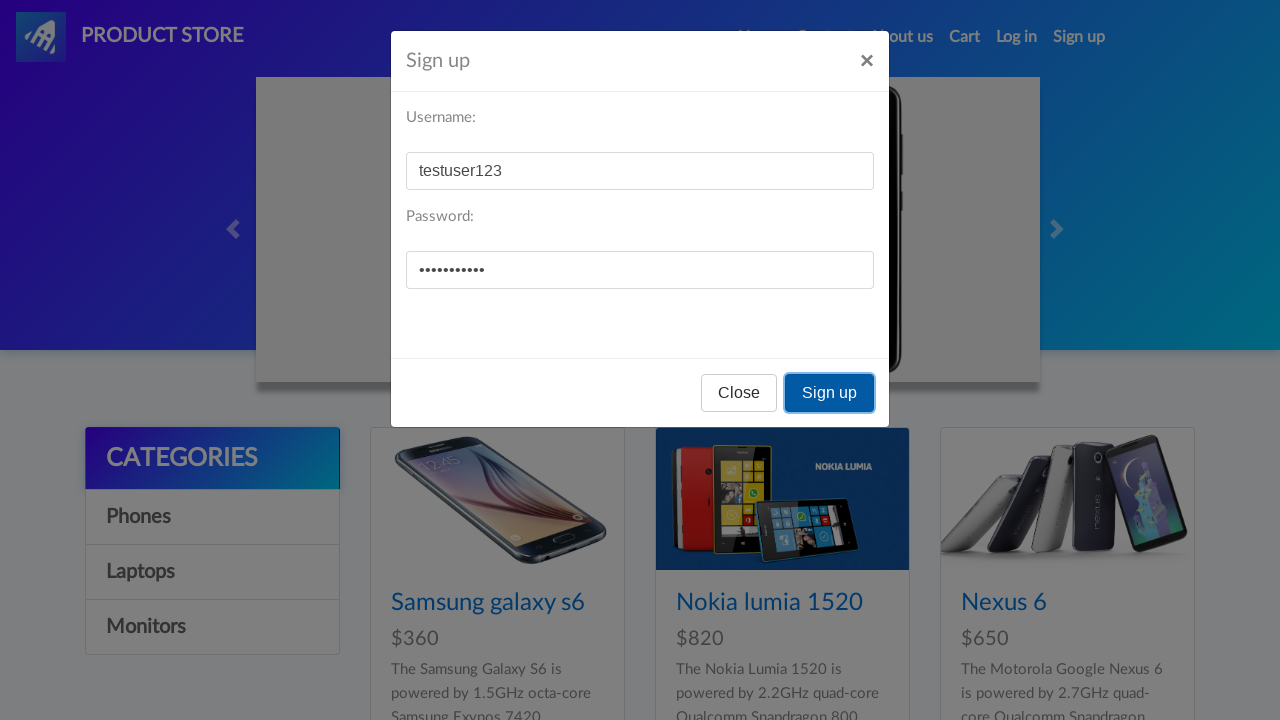